Tests finding an element by class name and typing text into it

Starting URL: https://rahulshettyacademy.com/AutomationPractice/

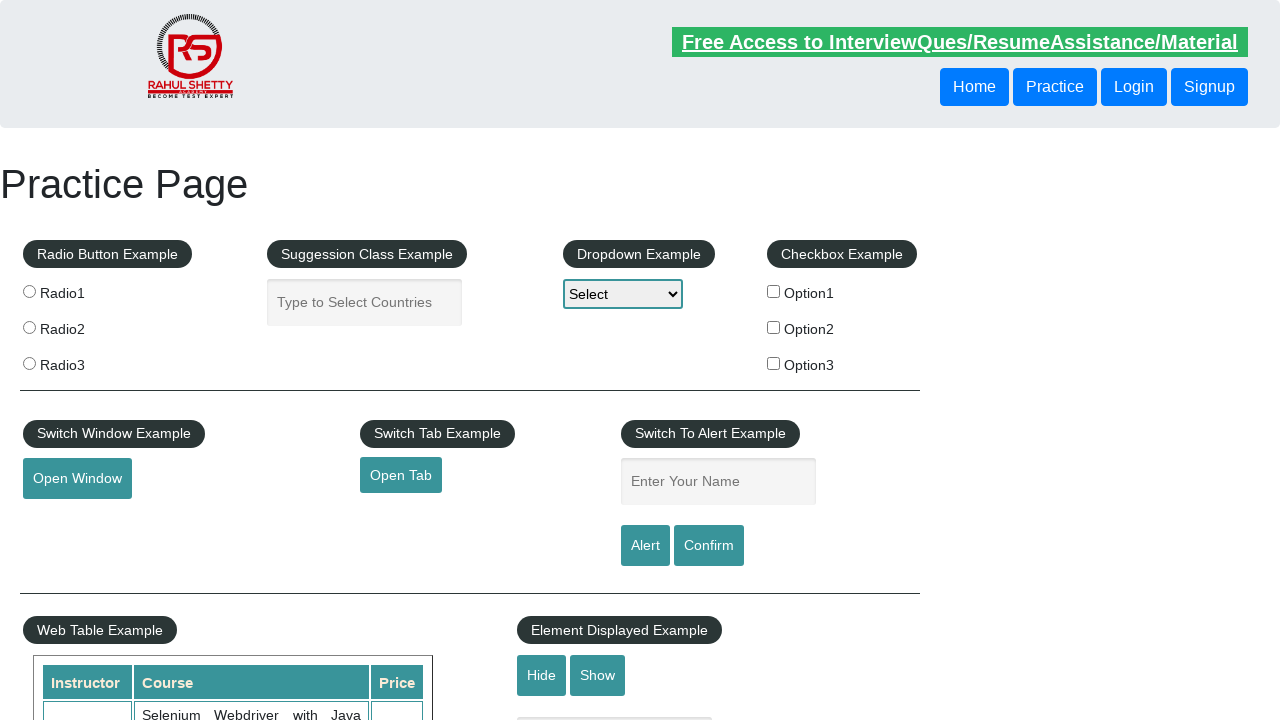

Navigated to https://rahulshettyacademy.com/AutomationPractice/
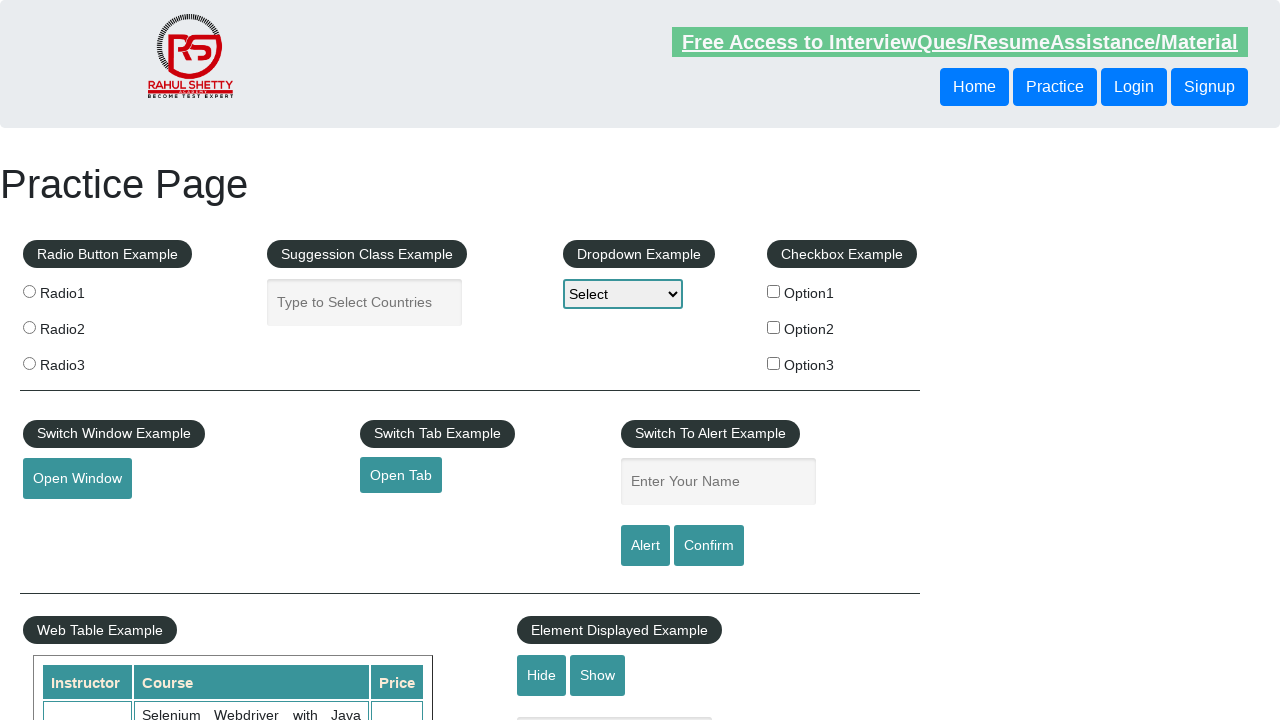

Filled autocomplete input field with 'Alguma coisa' on .ui-autocomplete-input
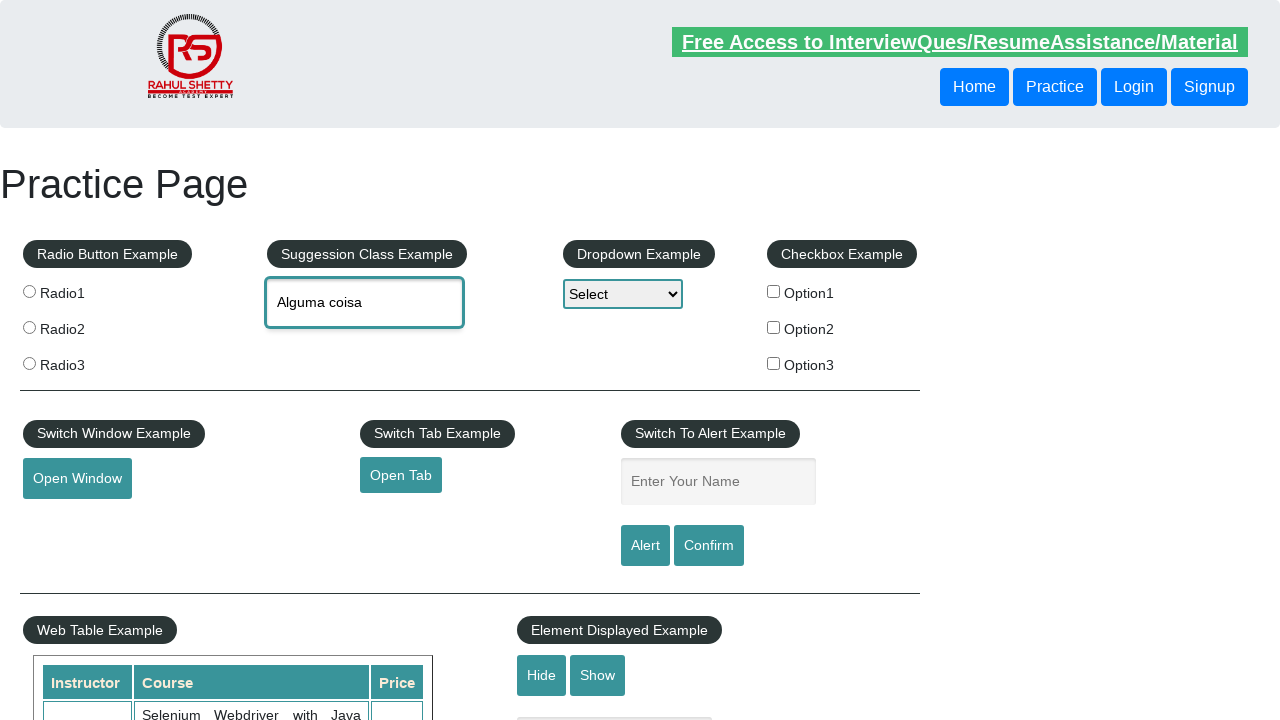

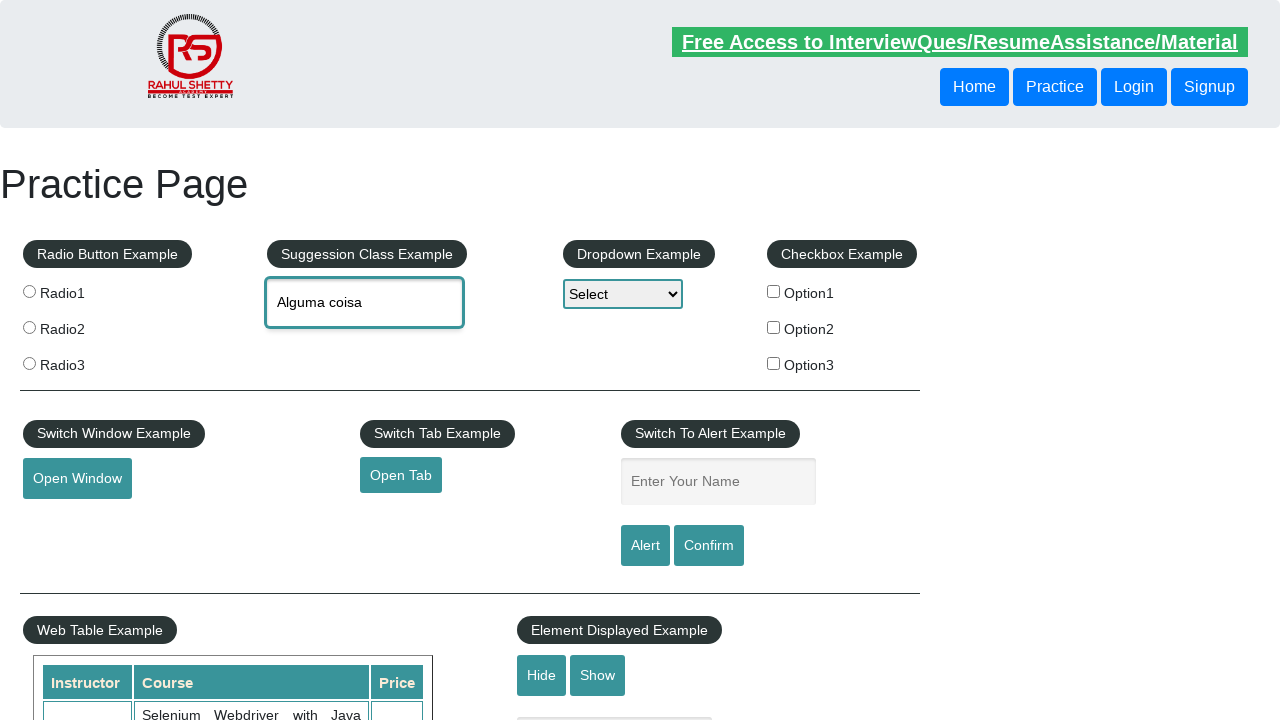